Tests checkbox functionality by navigating to the checkboxes page and interacting with checkbox elements

Starting URL: https://the-internet.herokuapp.com/

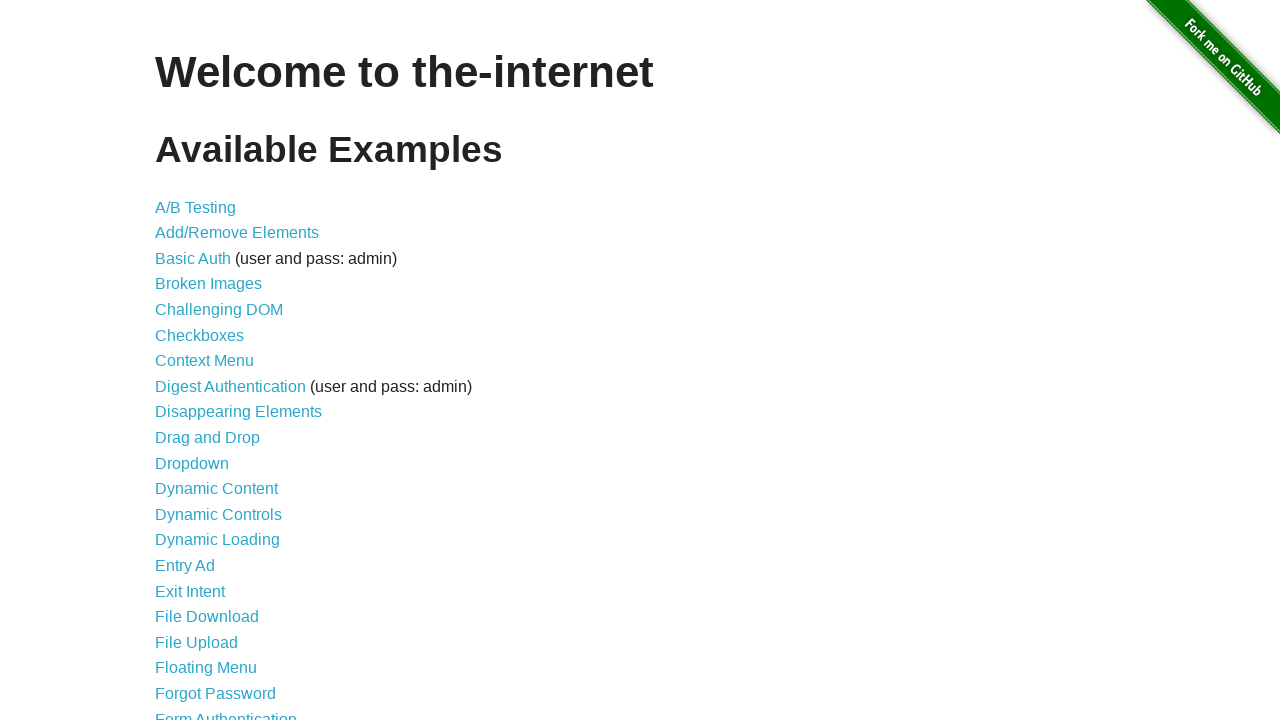

Clicked on Checkboxes link at (200, 335) on text=Checkboxes
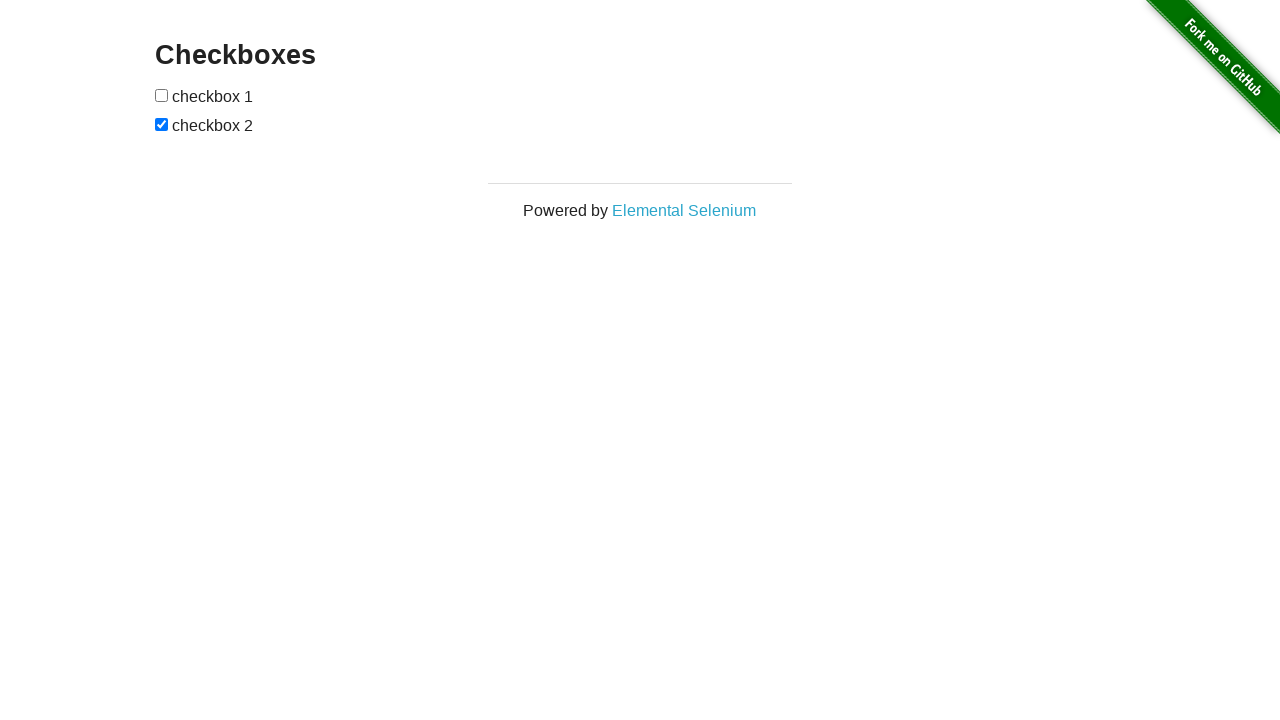

Checkboxes page loaded
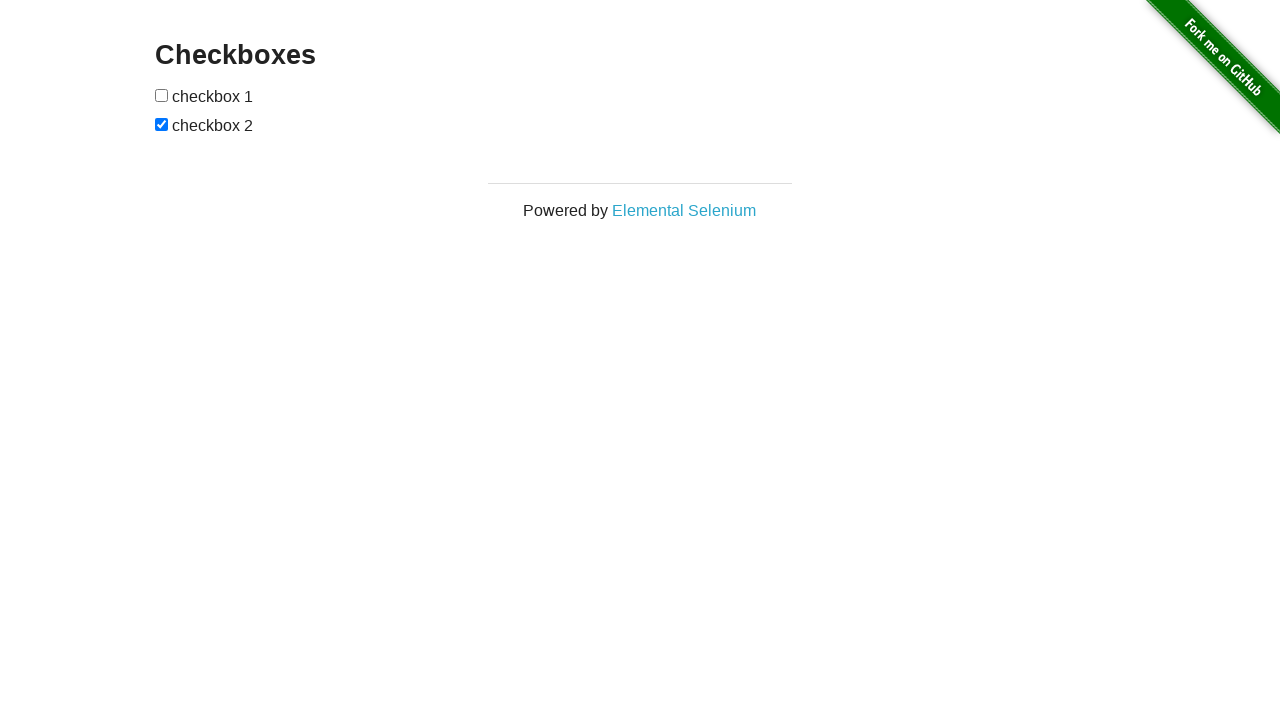

Unchecked checkbox 2 (was checked by default) at (162, 124) on xpath=//*[@id='checkboxes']/input[2]
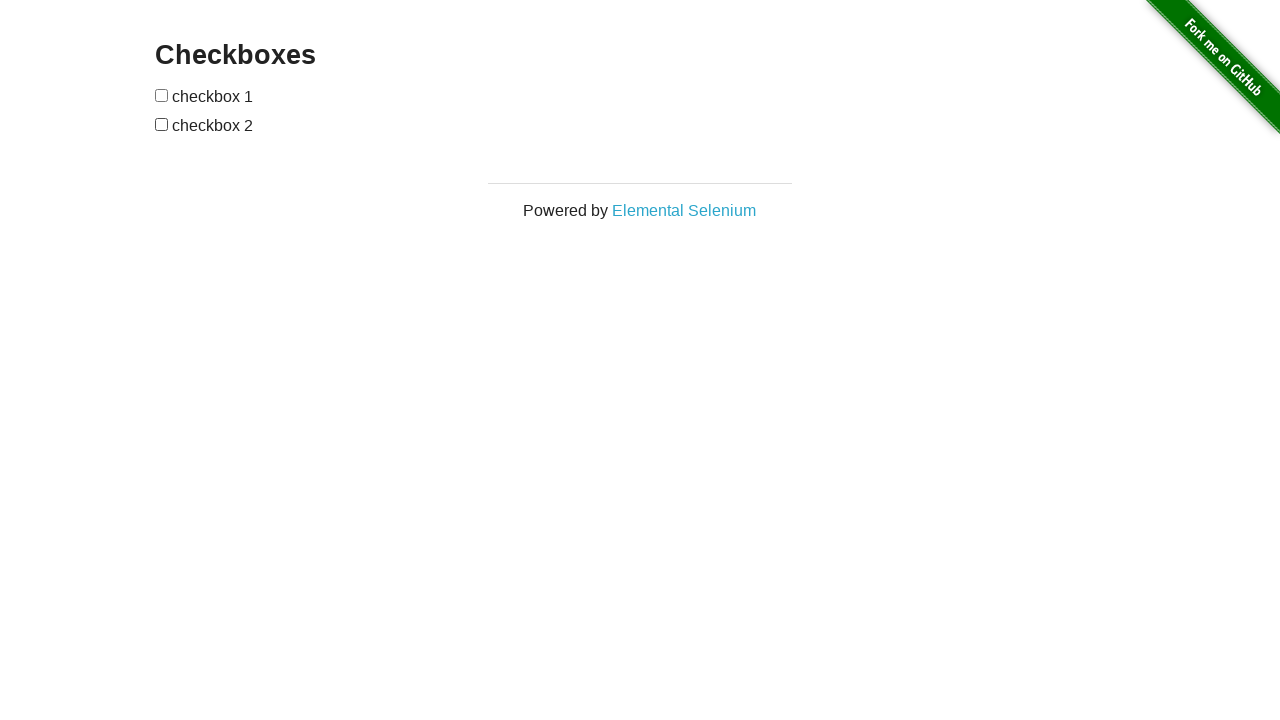

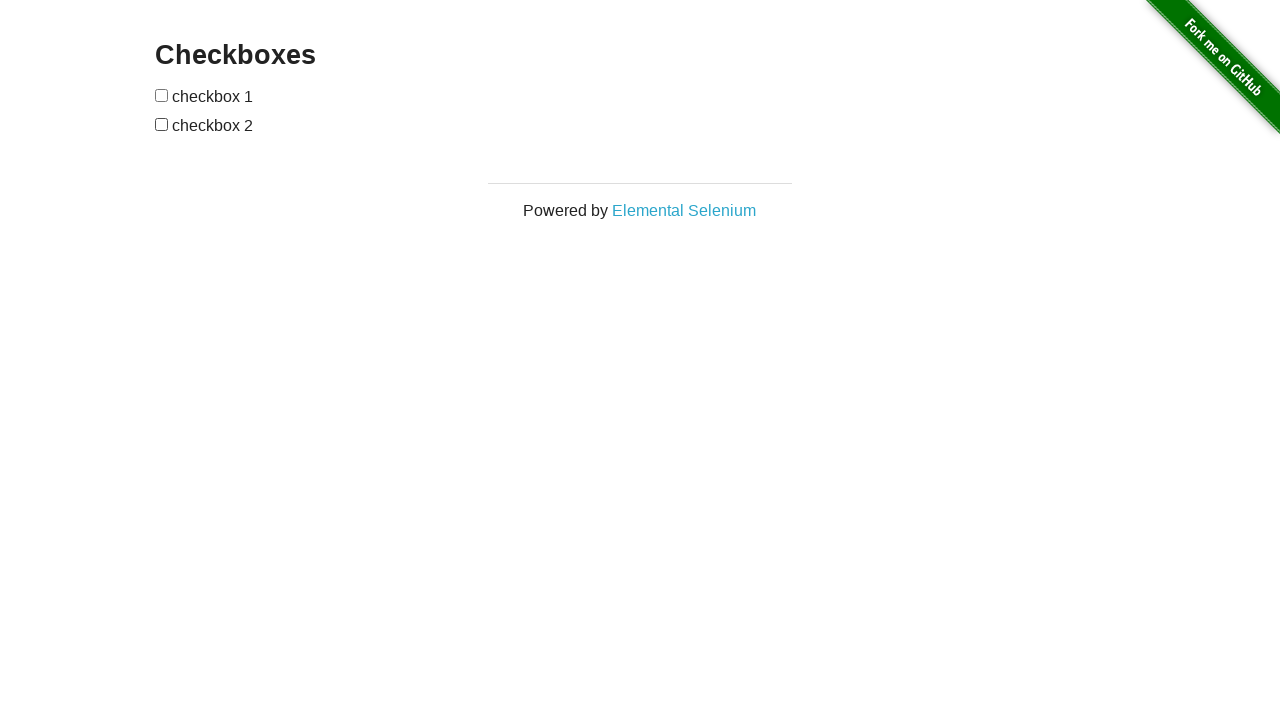